Tests the e-commerce flow on Demoblaze by navigating to phones category, selecting a phone, adding it to cart, and initiating the checkout/place order process.

Starting URL: https://demoblaze.com/index.html

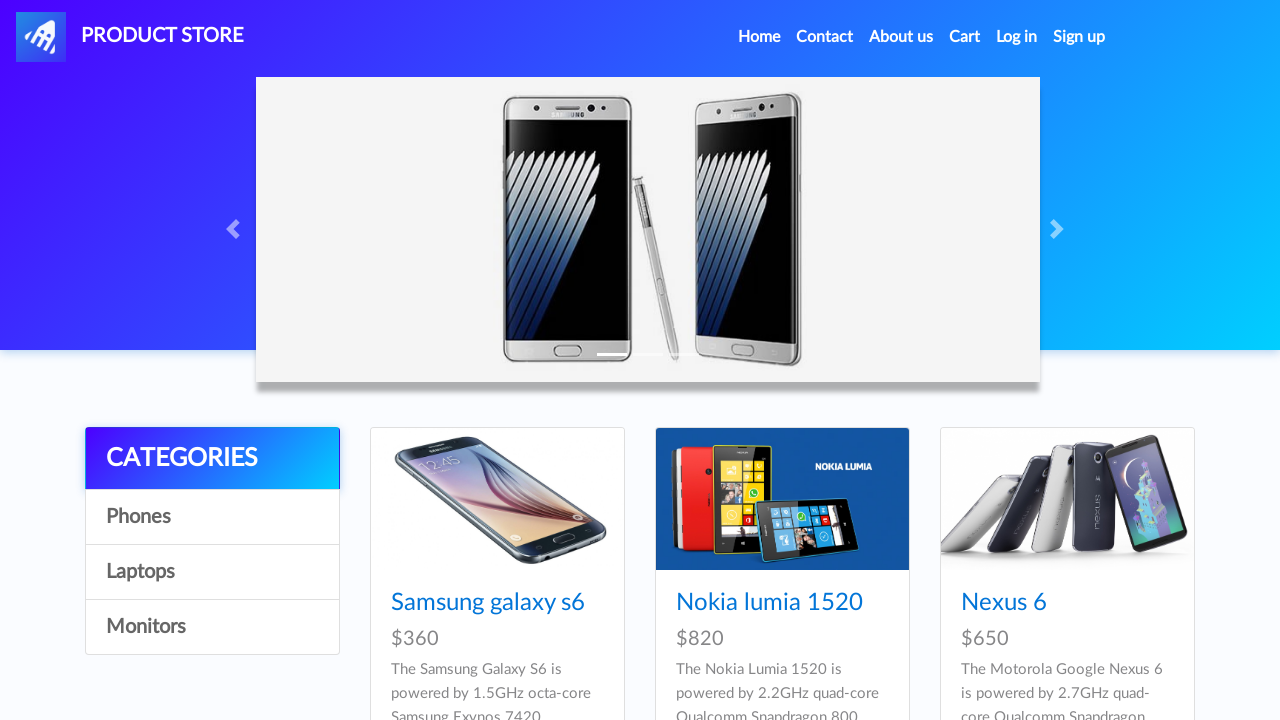

Clicked on Phones category at (212, 517) on xpath=//*[@id='itemc']
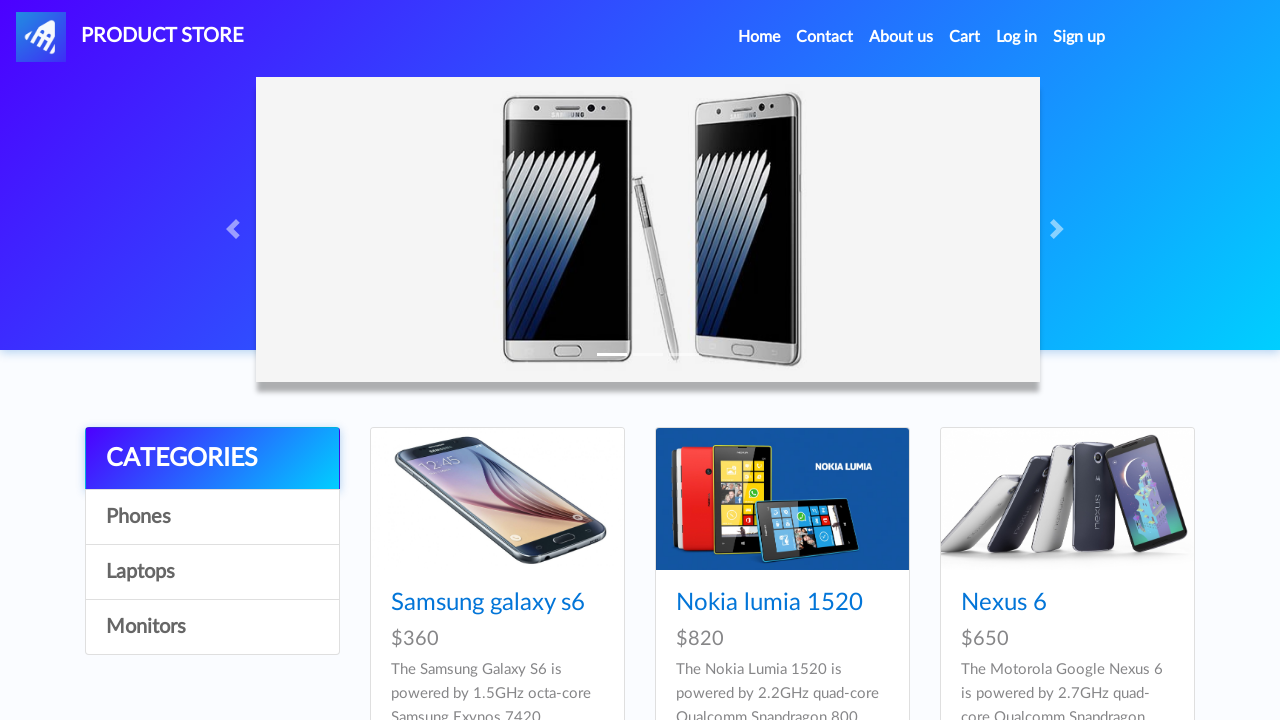

Phones category loaded with product cards
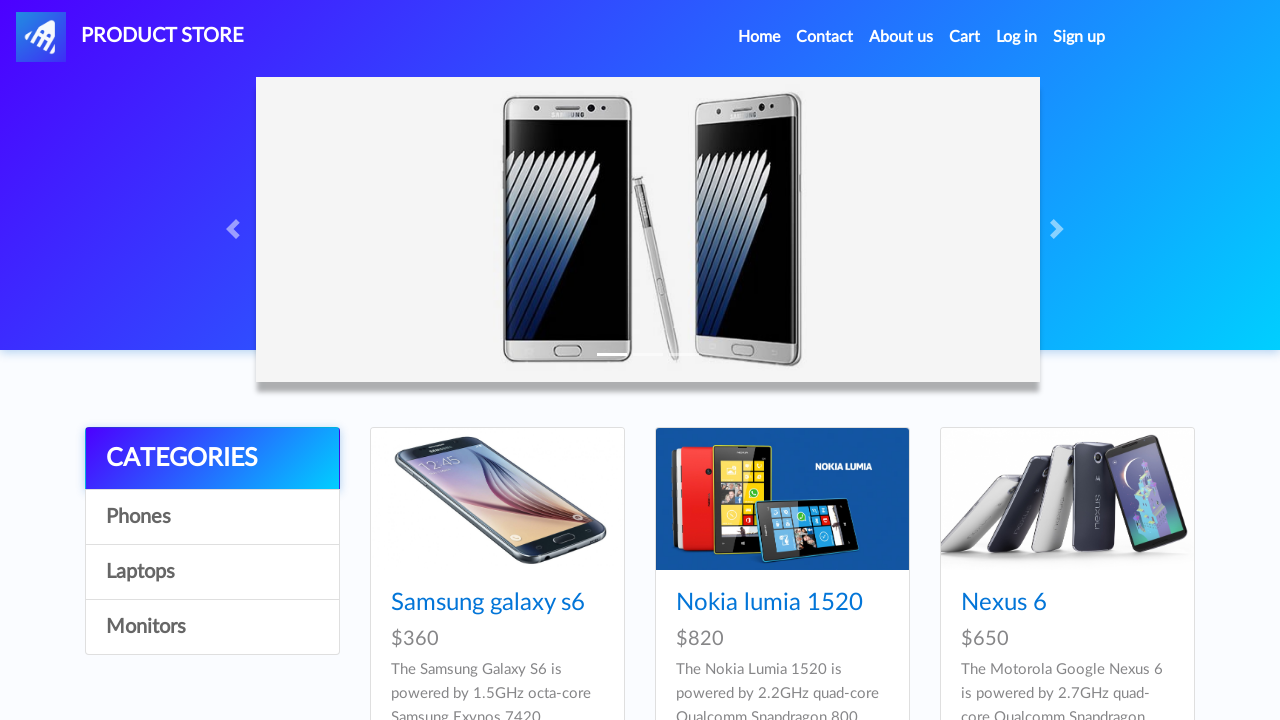

Selected first phone from the list at (488, 603) on #tbodyid > div:nth-child(1) .card .card-title a
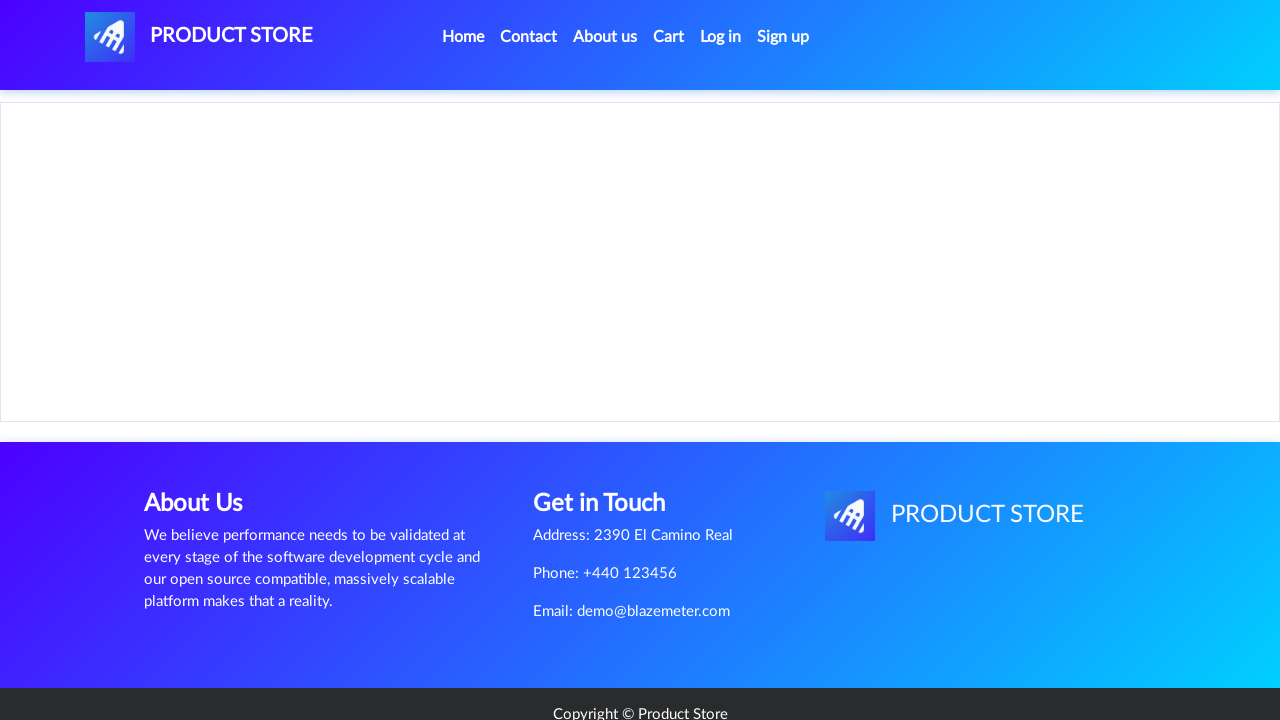

Product detail page loaded
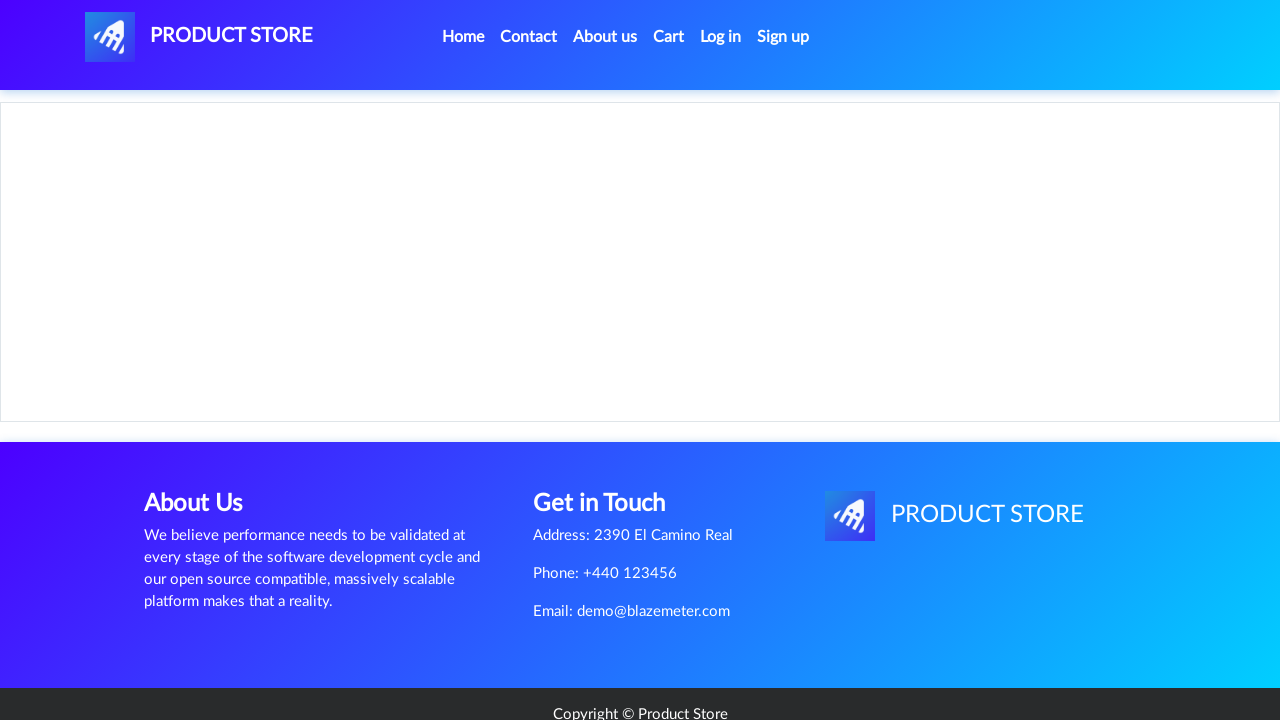

Clicked Add to cart button at (610, 440) on a.btn.btn-success.btn-lg
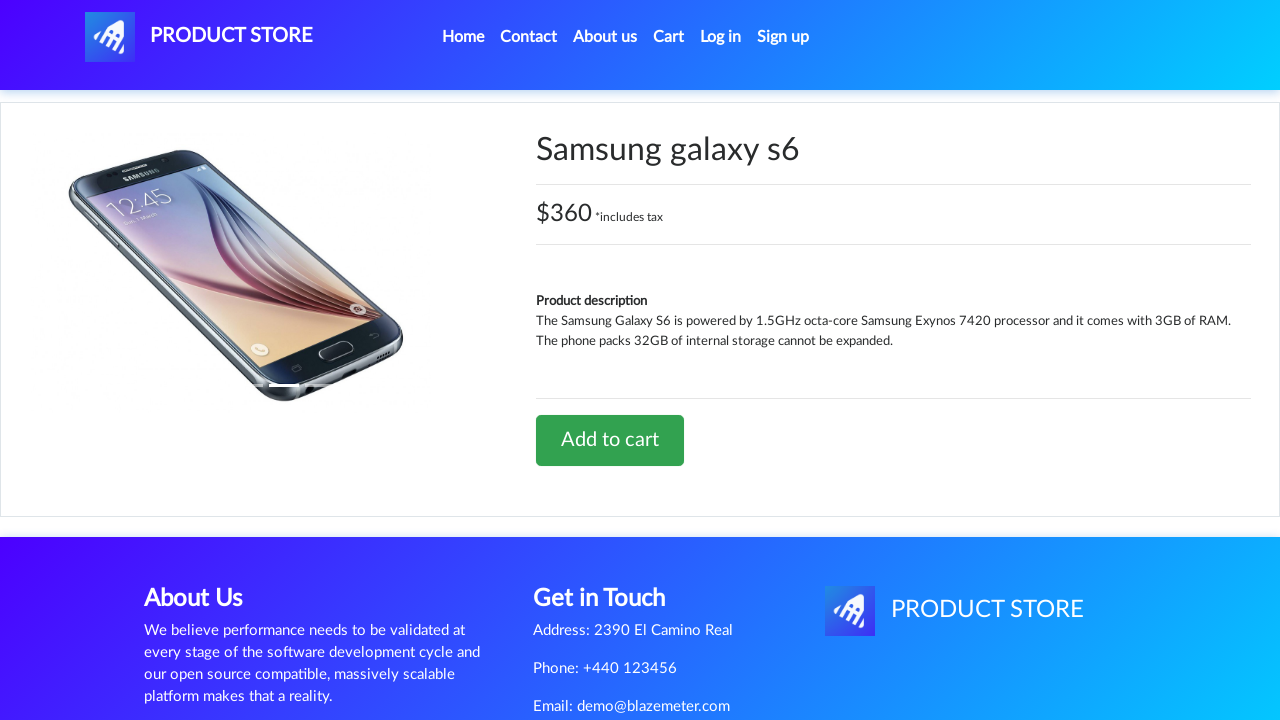

Waited 2 seconds for alert dialog
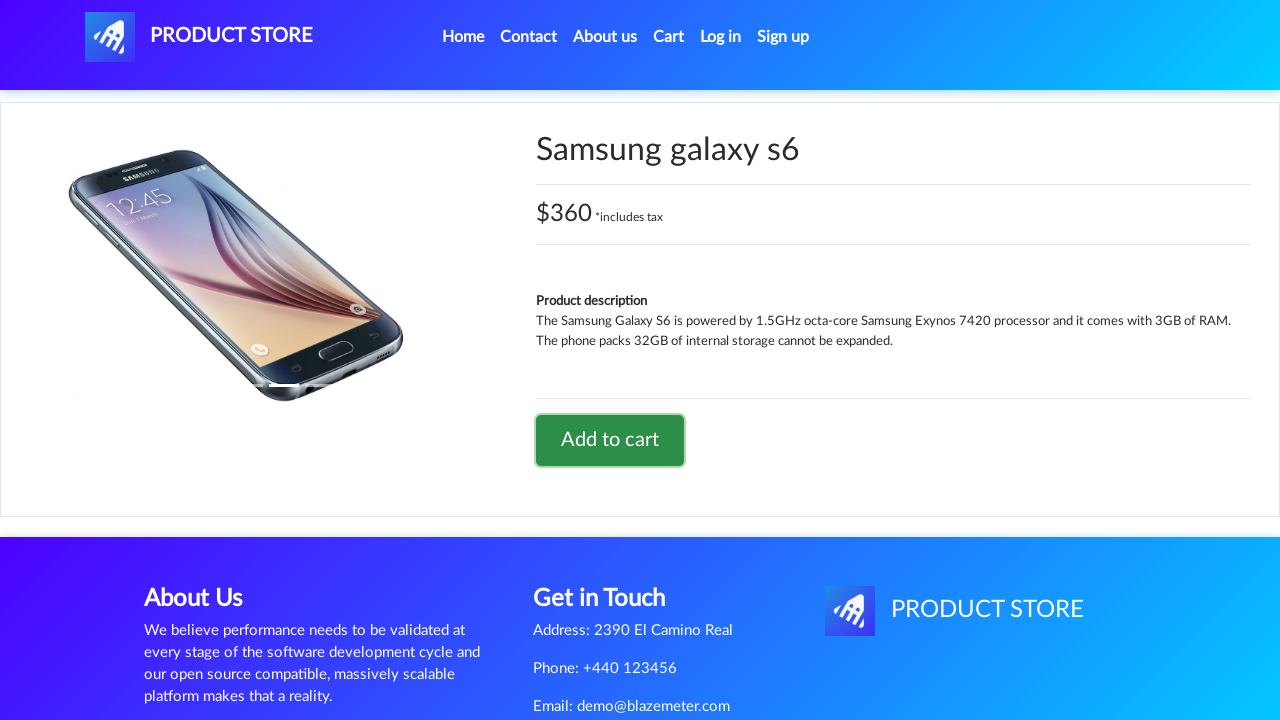

Set up dialog handler to accept alerts
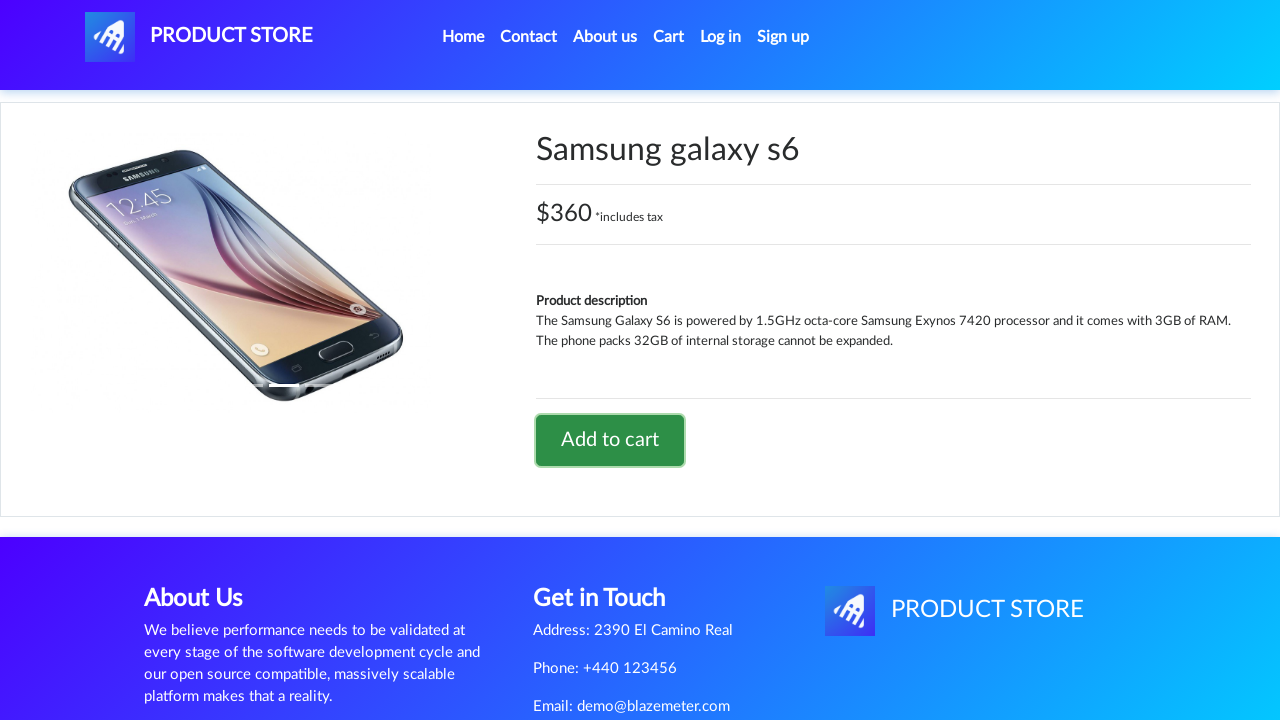

Waited 2 seconds after alert acceptance
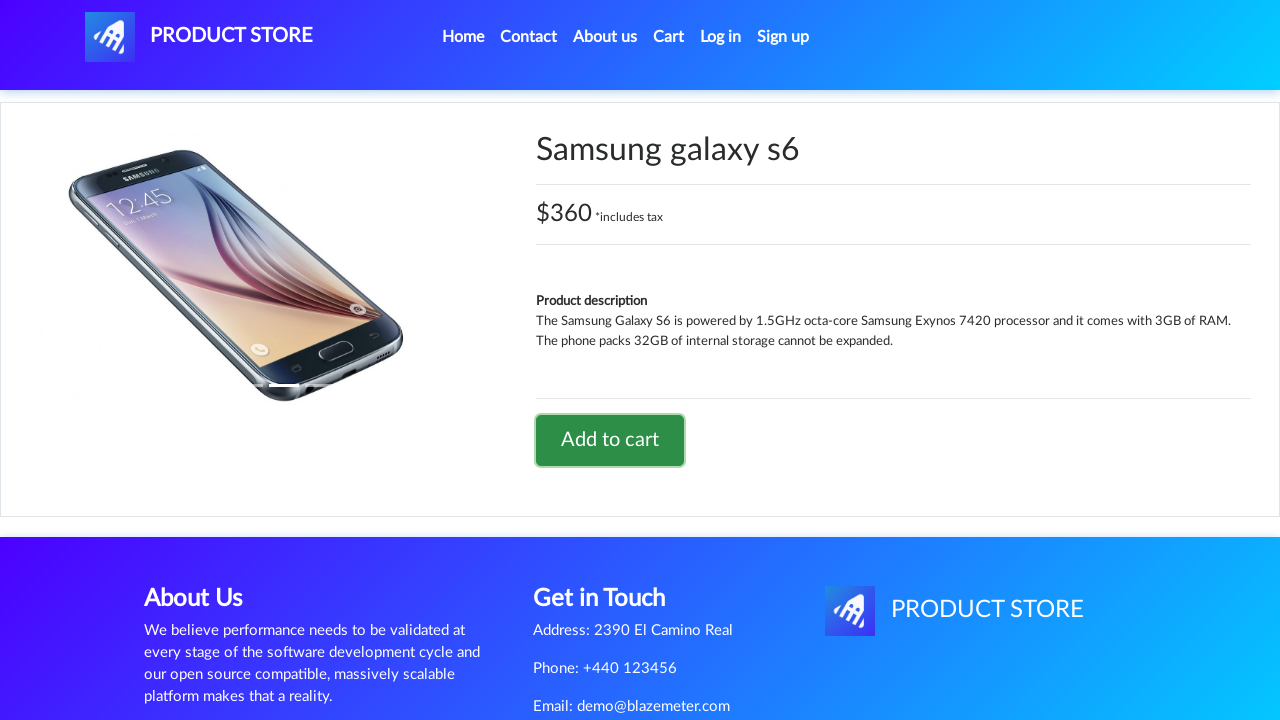

Clicked on shopping cart icon at (669, 37) on #cartur
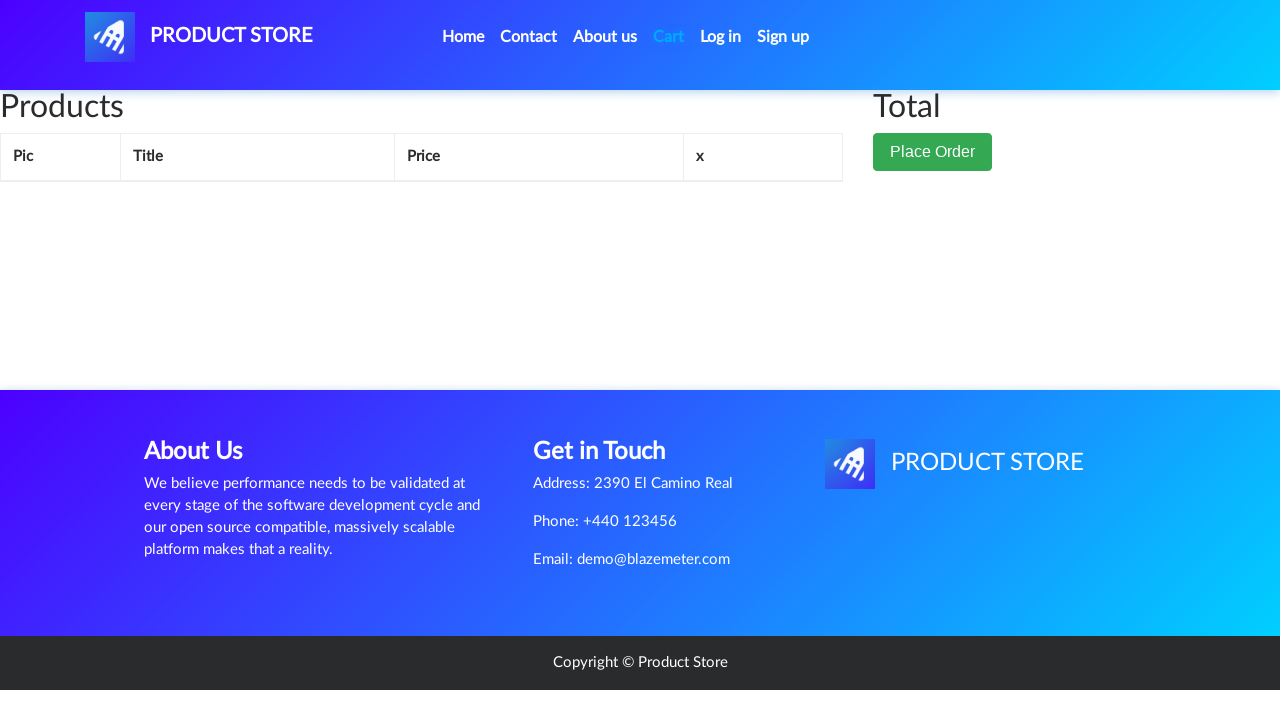

Waited 2 seconds for cart page to load
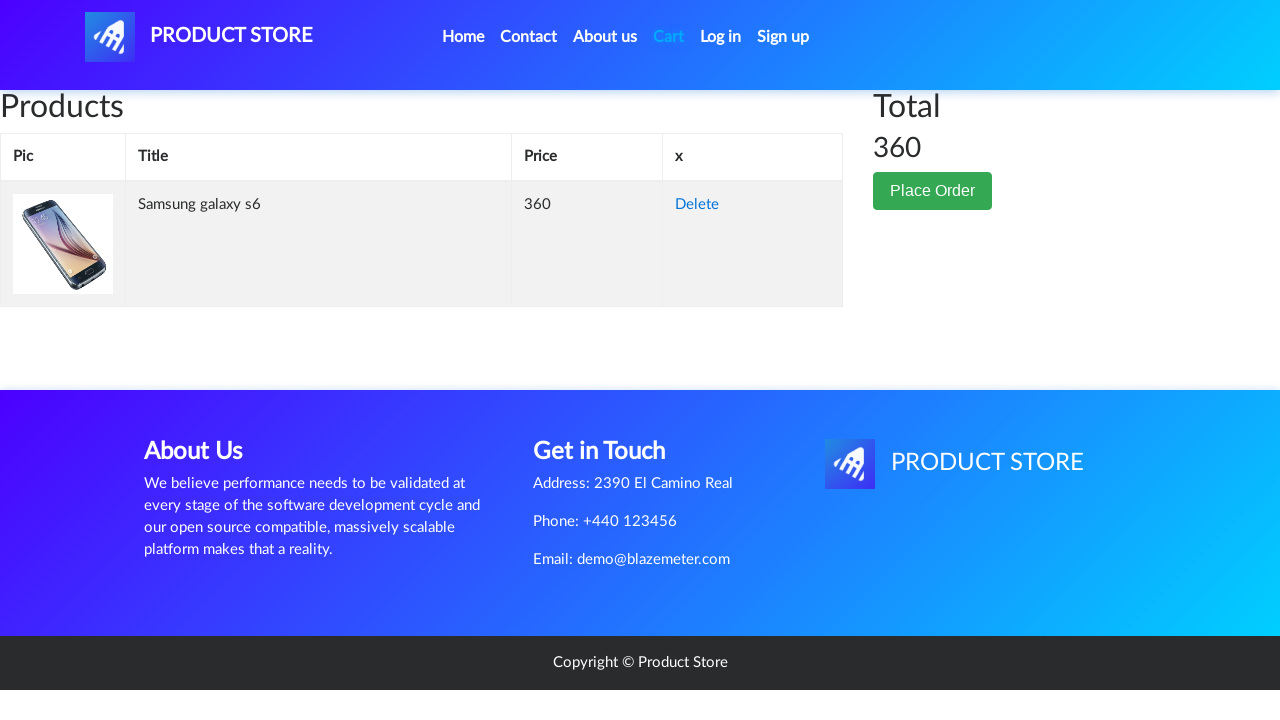

Place Order button is visible in cart
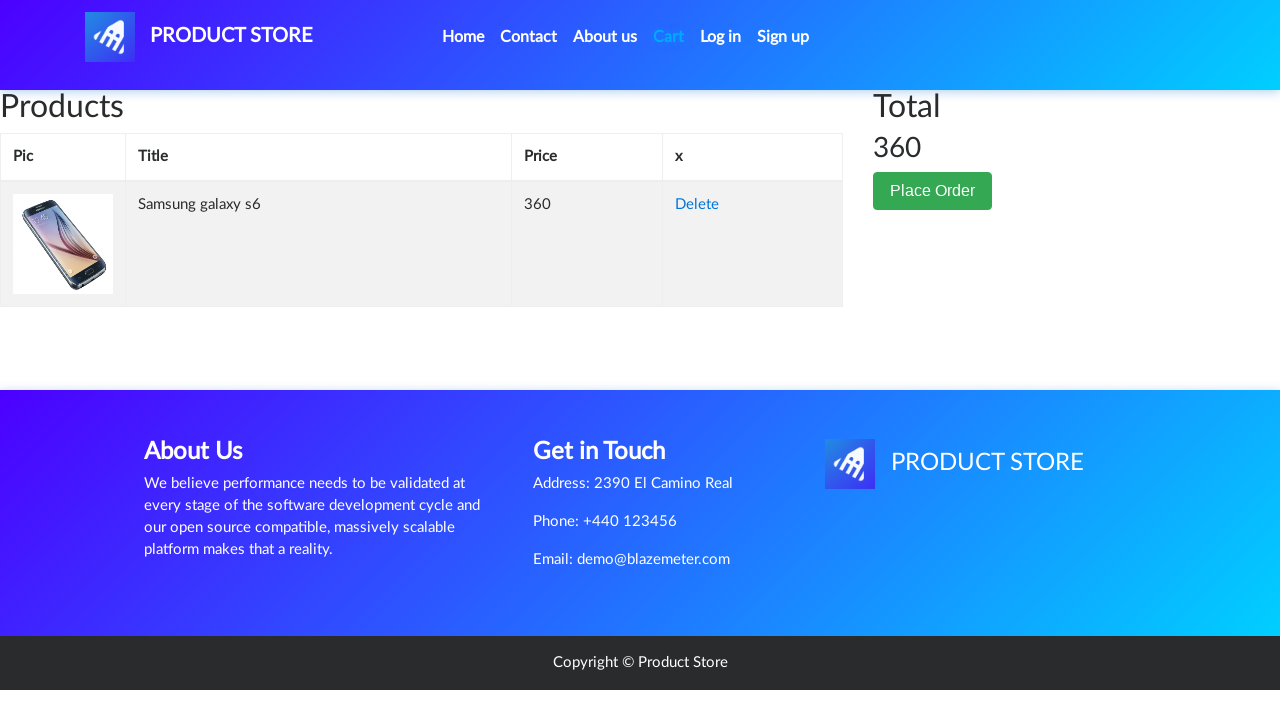

Clicked Place Order button to initiate checkout at (933, 191) on #page-wrapper .btn-success
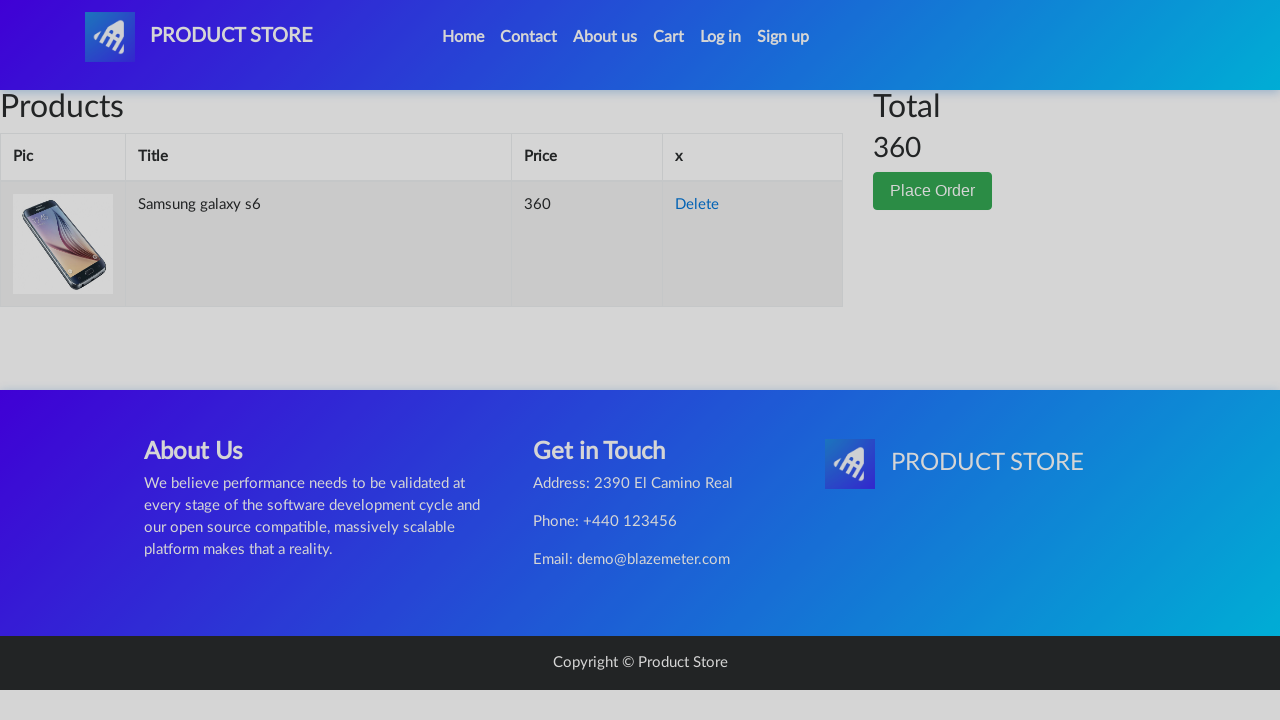

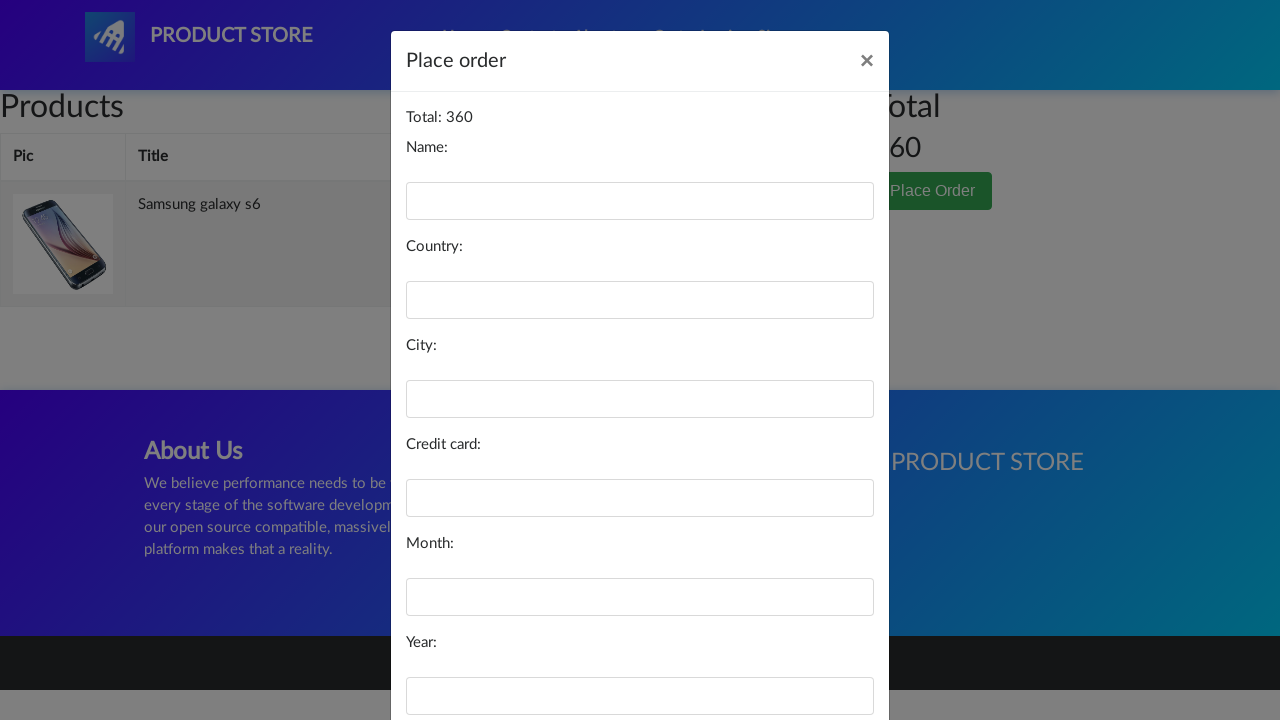